Tests a data types form by filling in all fields except zip code, submitting the form, and verifying that the zip code field shows an error (red) while all other fields show success (green).

Starting URL: https://bonigarcia.dev/selenium-webdriver-java/data-types.html

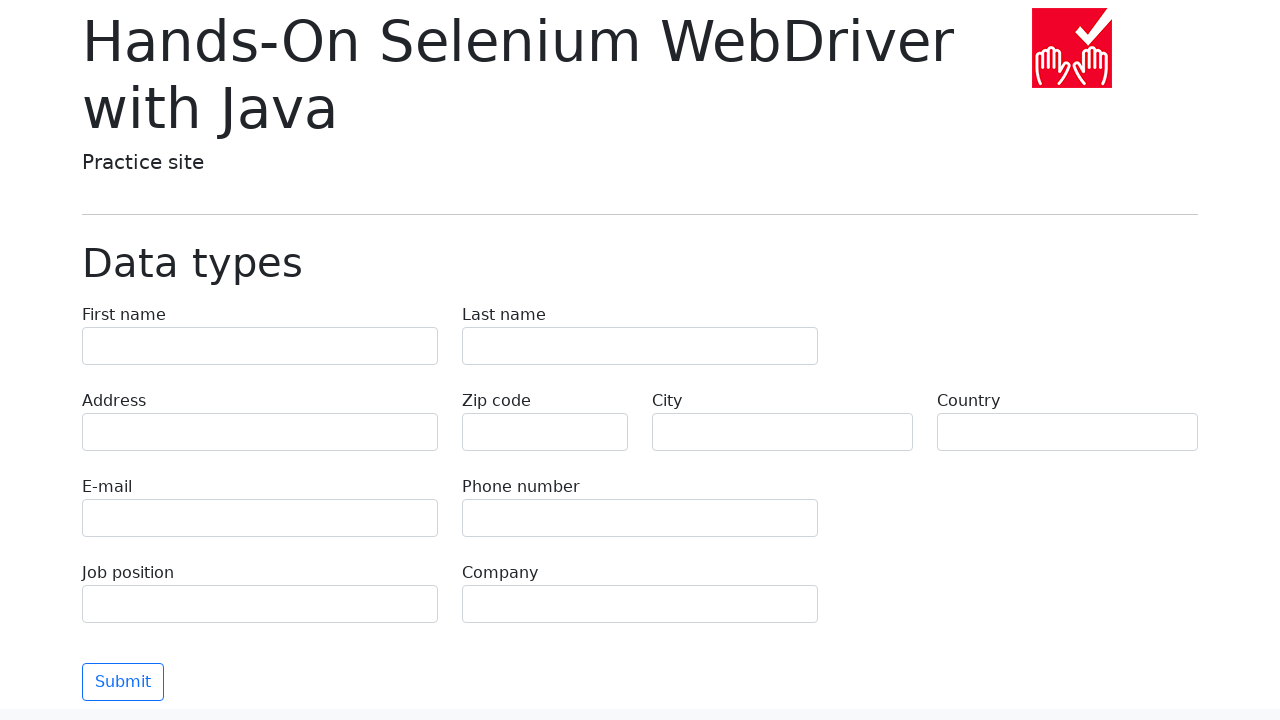

Waited for page to load (domcontentloaded)
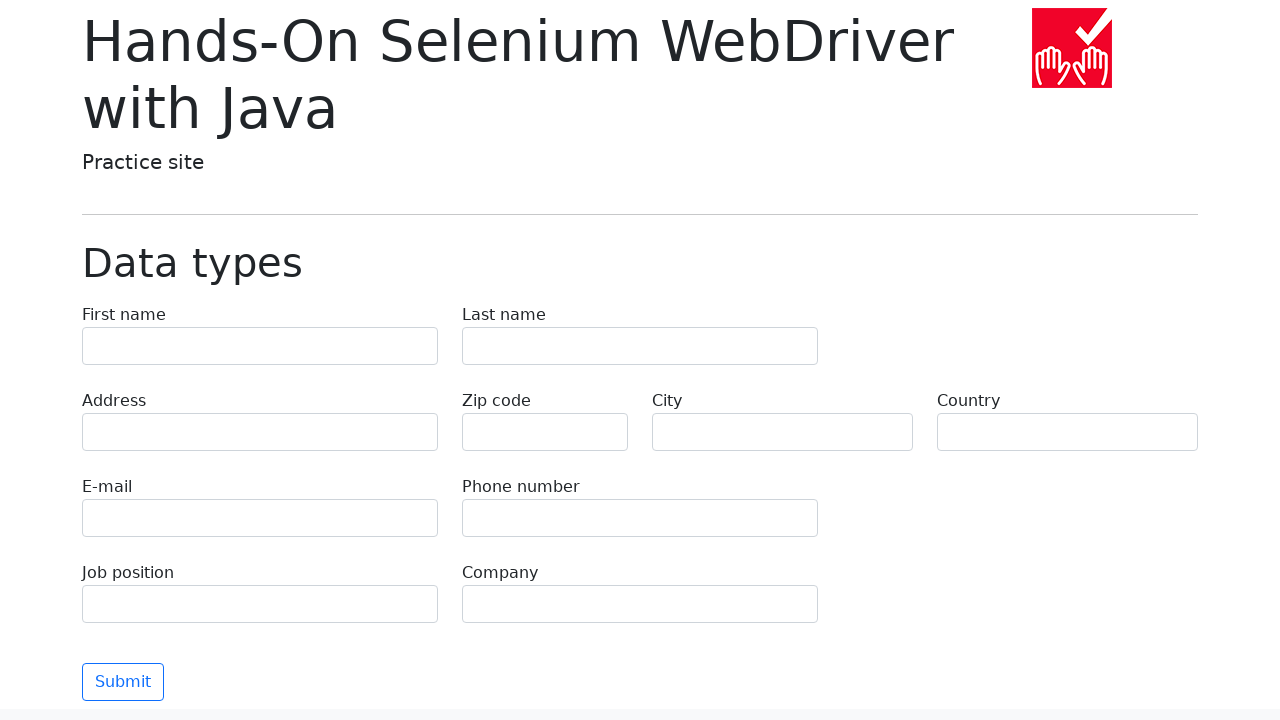

Filled first name field with 'Иван' on input[name='first-name']
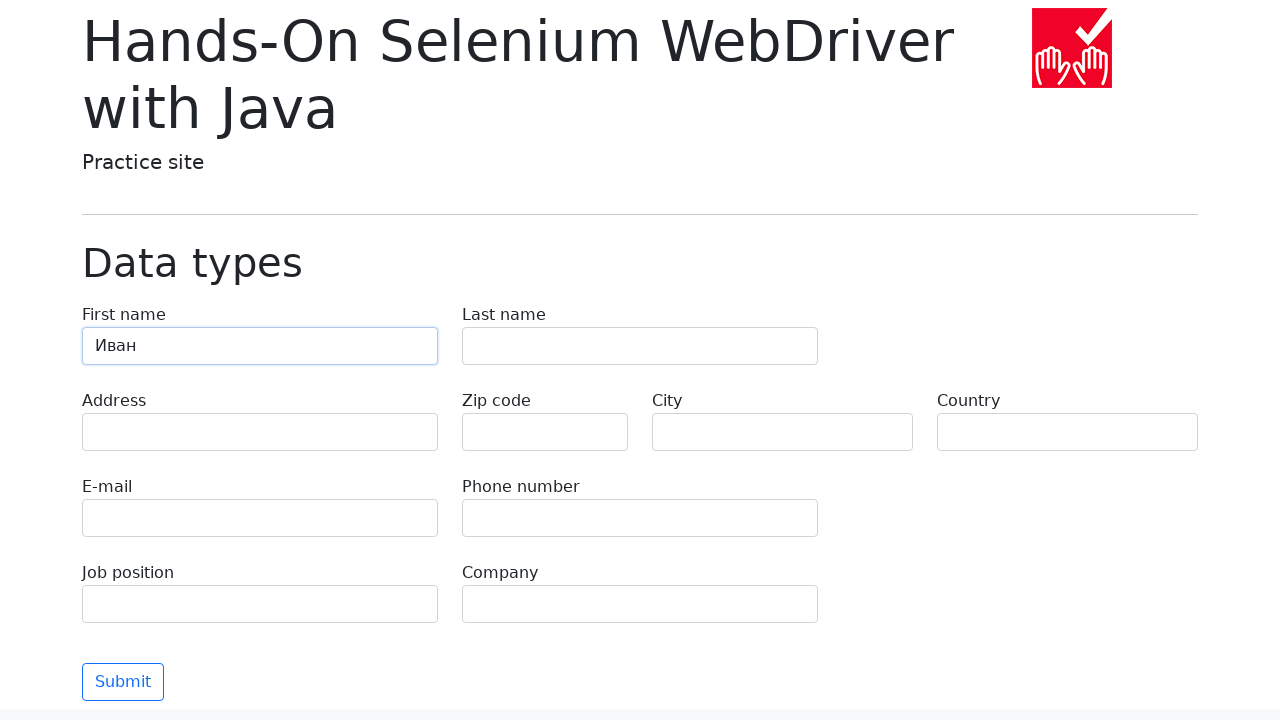

Filled last name field with 'Петров' on input[name='last-name']
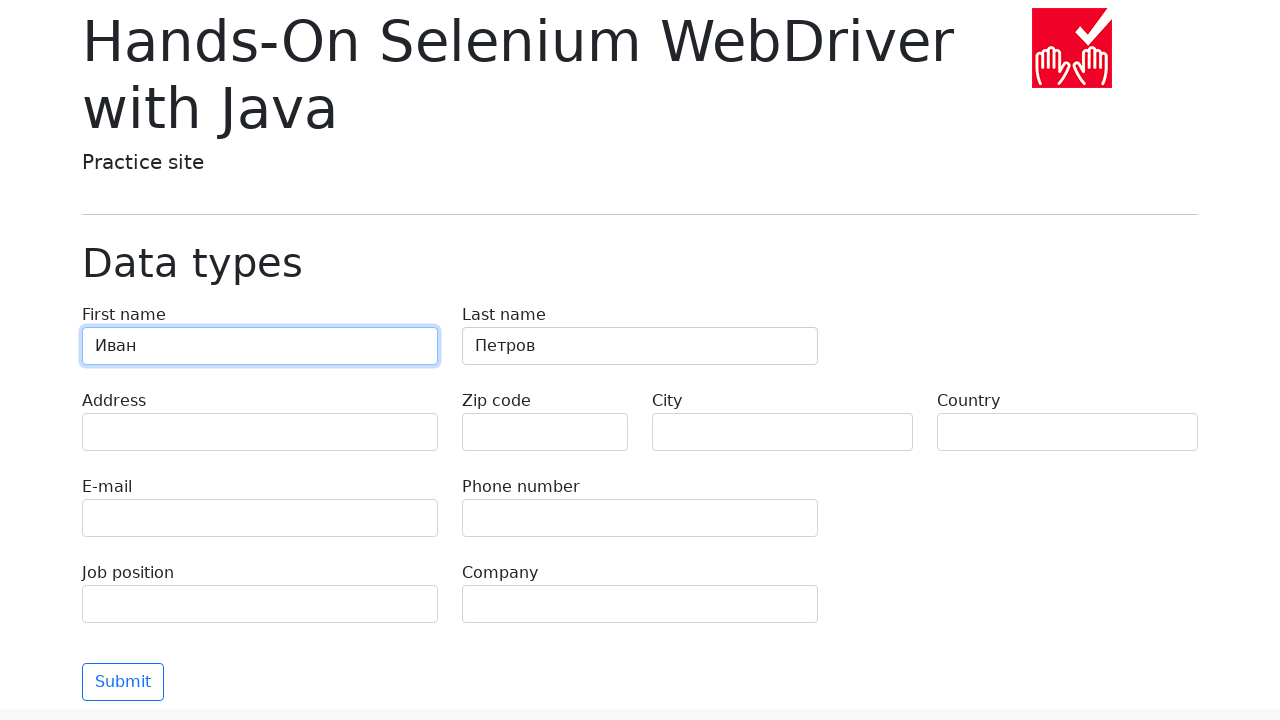

Filled address field with 'Ленина, 55-3' on input[name='address']
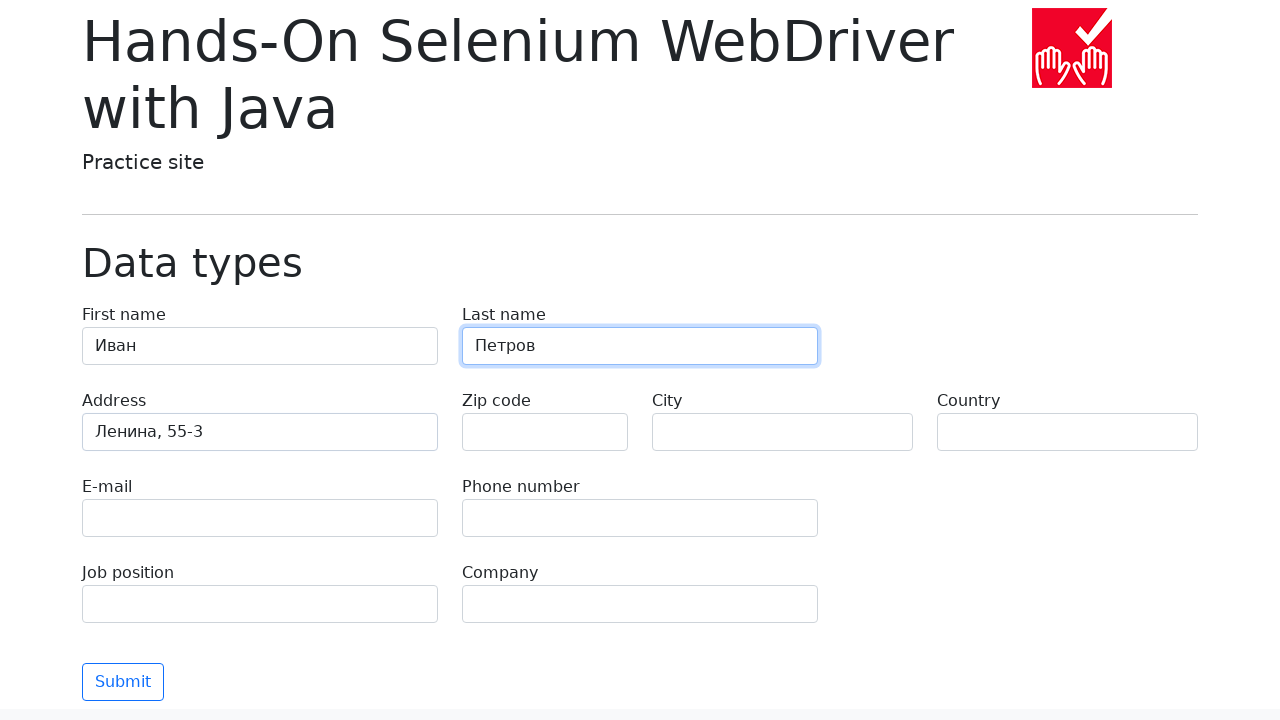

Filled email field with 'test@skypro.com' on input[name='e-mail']
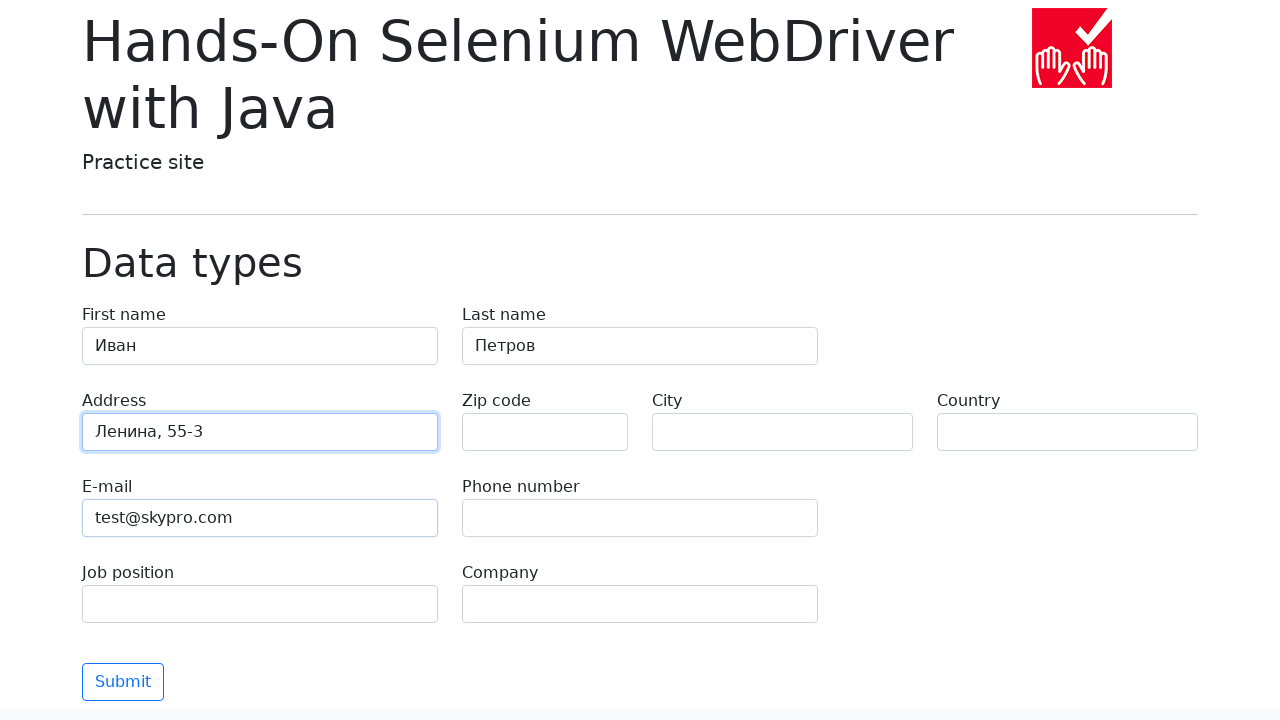

Filled phone field with '+7985899998787' on input[name='phone']
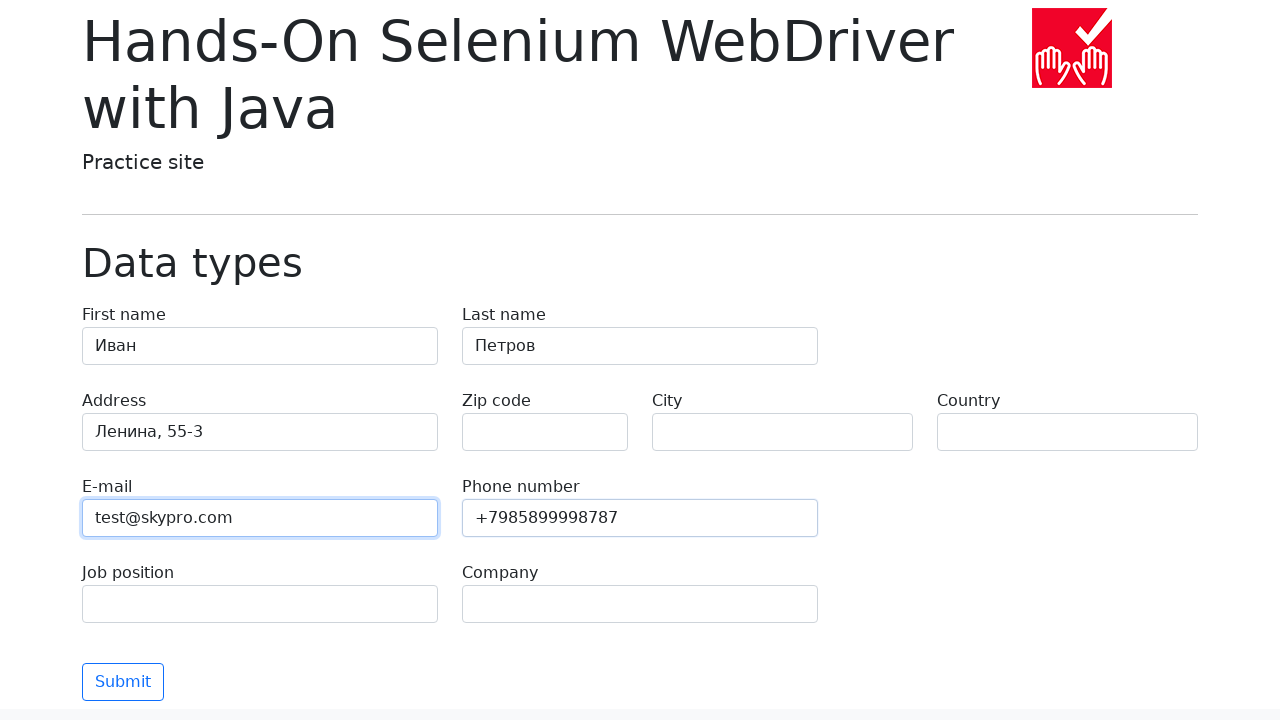

Left zip code field empty intentionally on input[name='zip-code']
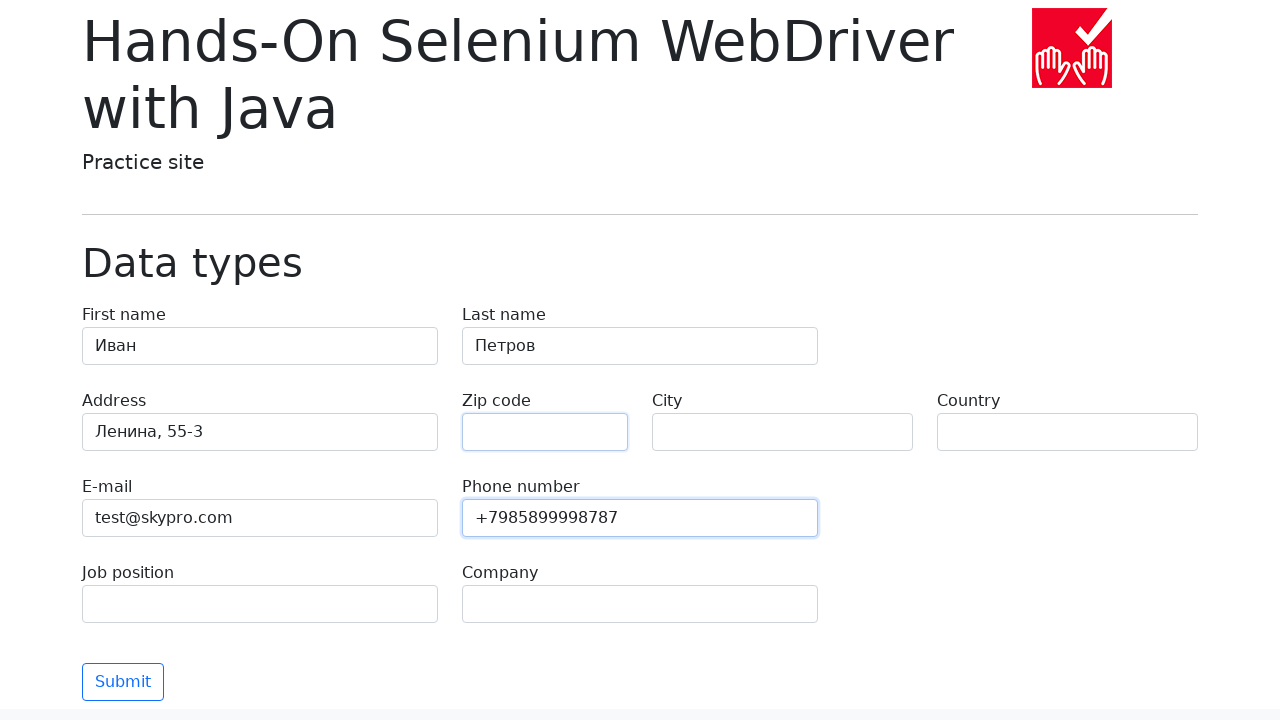

Filled city field with 'Москва' on input[name='city']
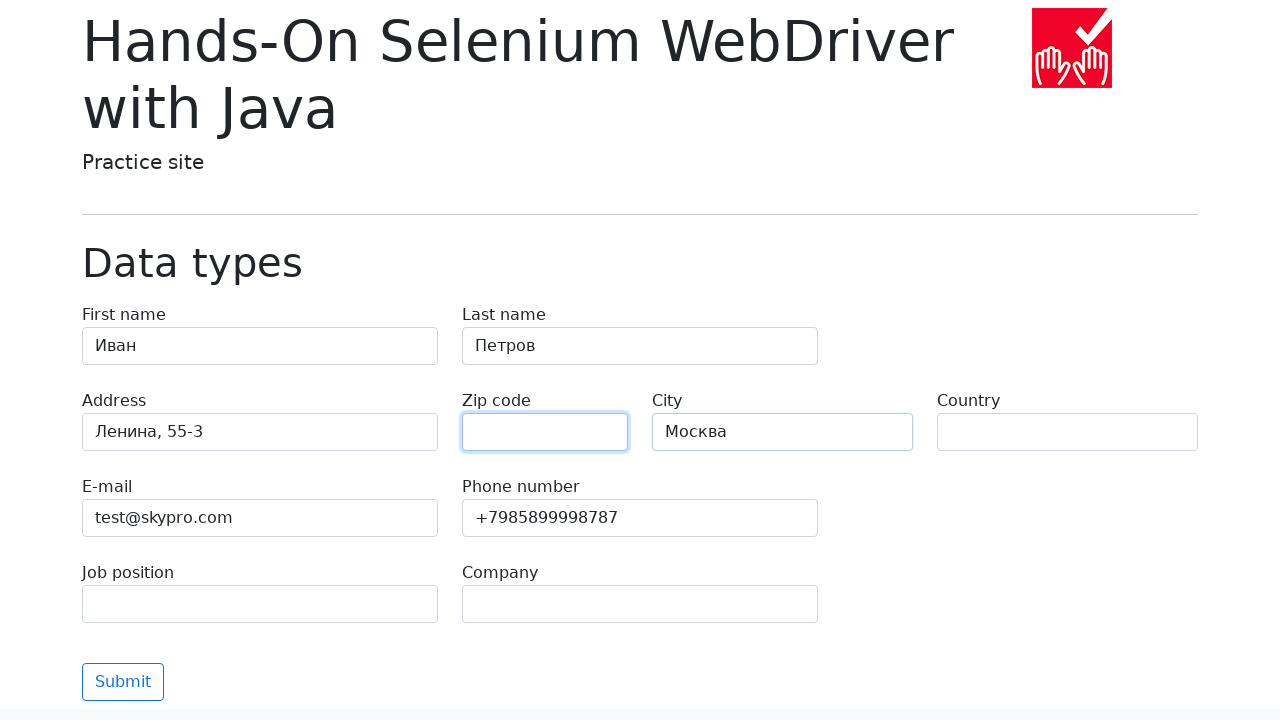

Filled country field with 'Россия' on input[name='country']
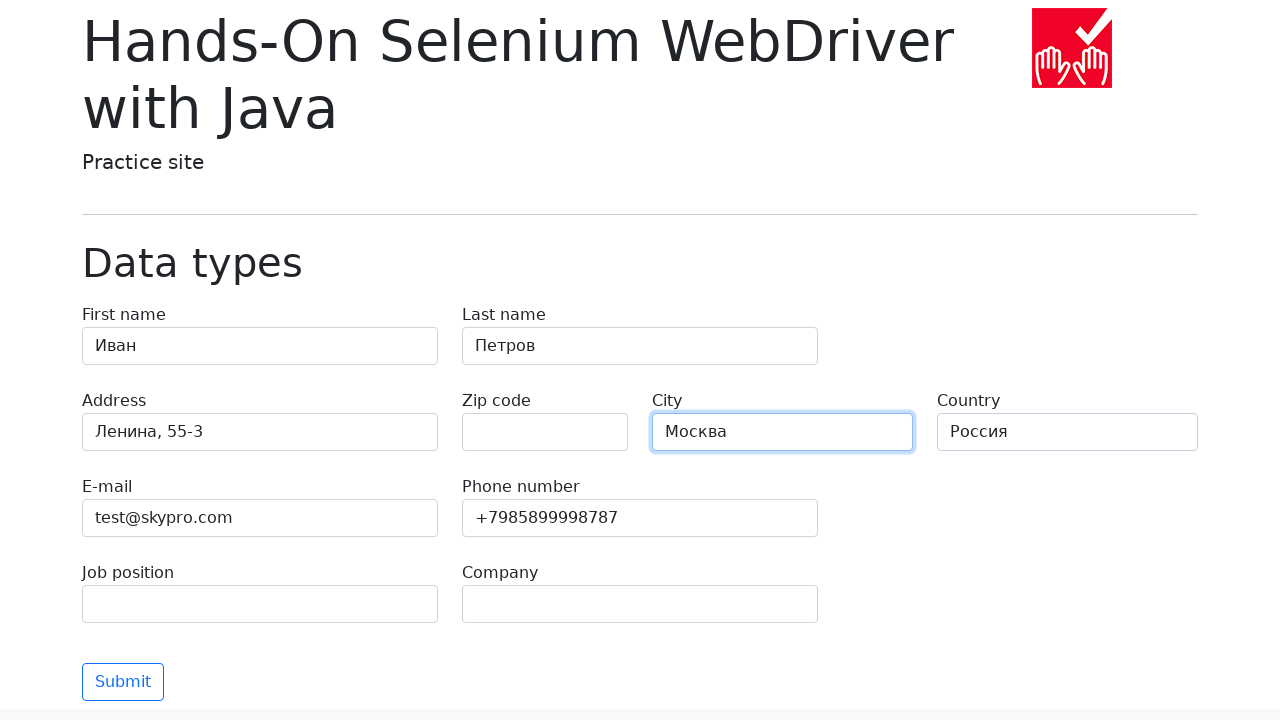

Filled job position field with 'QA' on input[name='job-position']
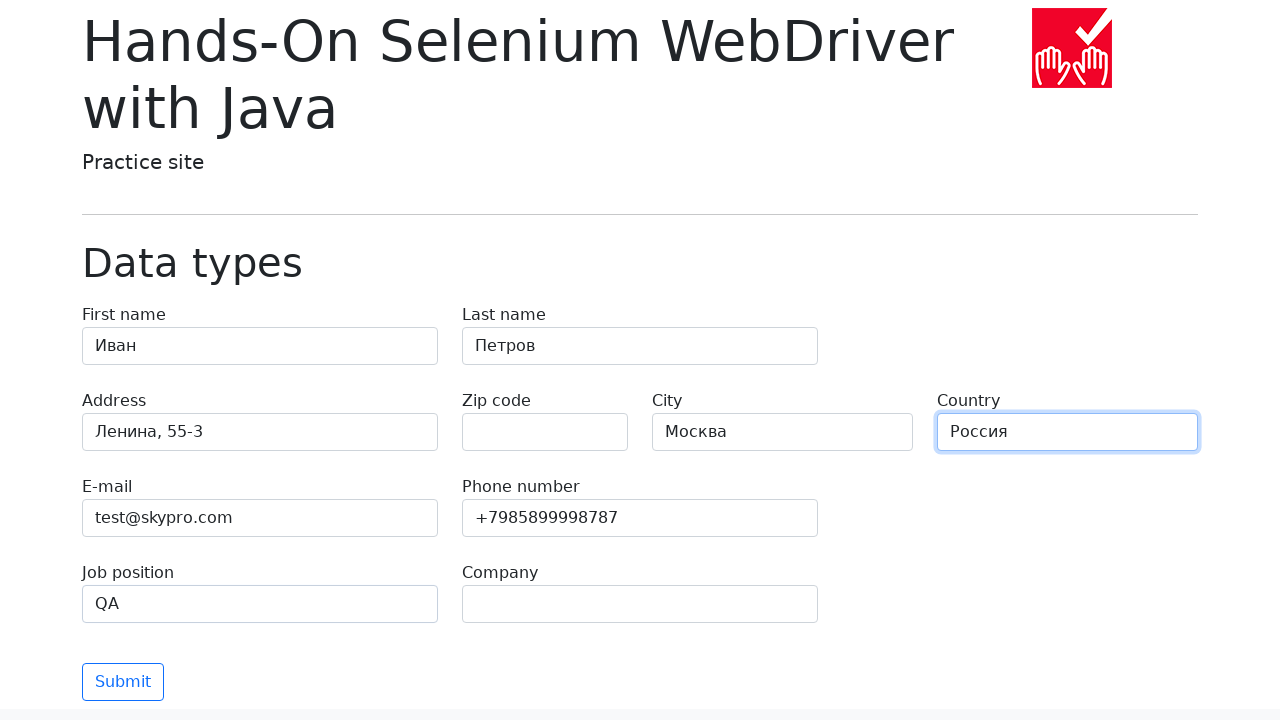

Filled company field with 'SkyPro' on input[name='company']
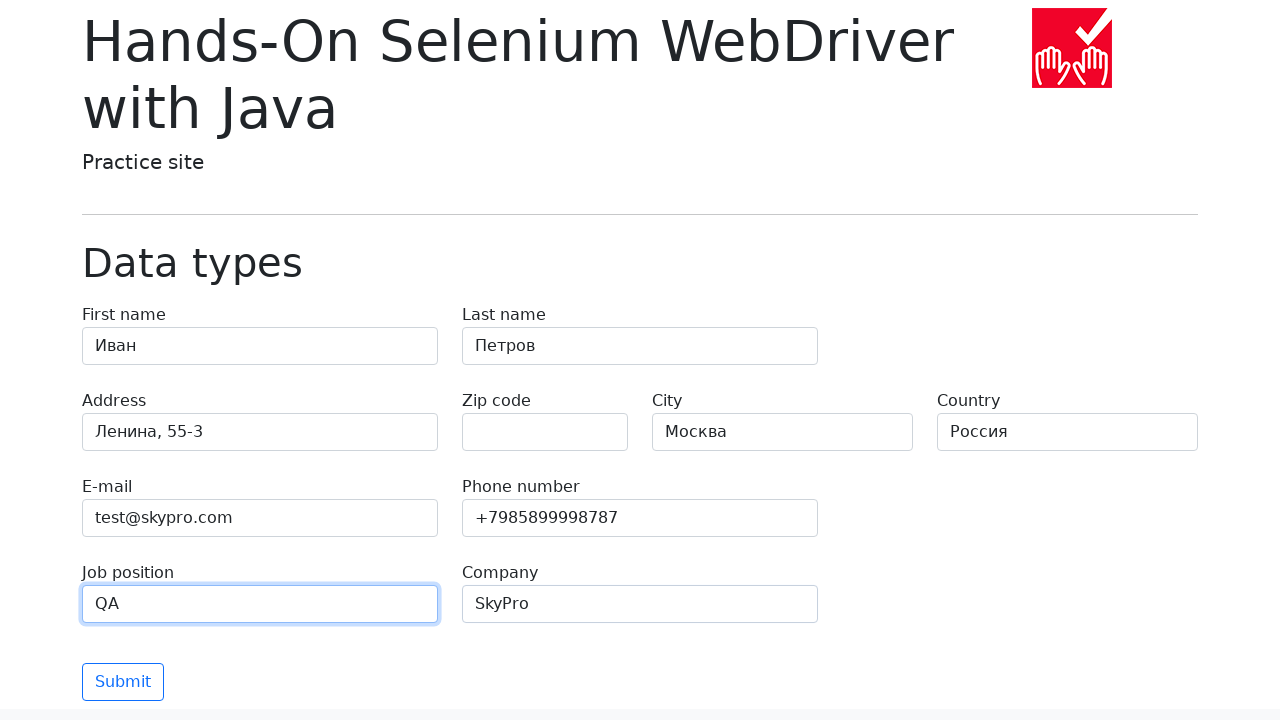

Clicked submit button at (123, 682) on button[type='submit']
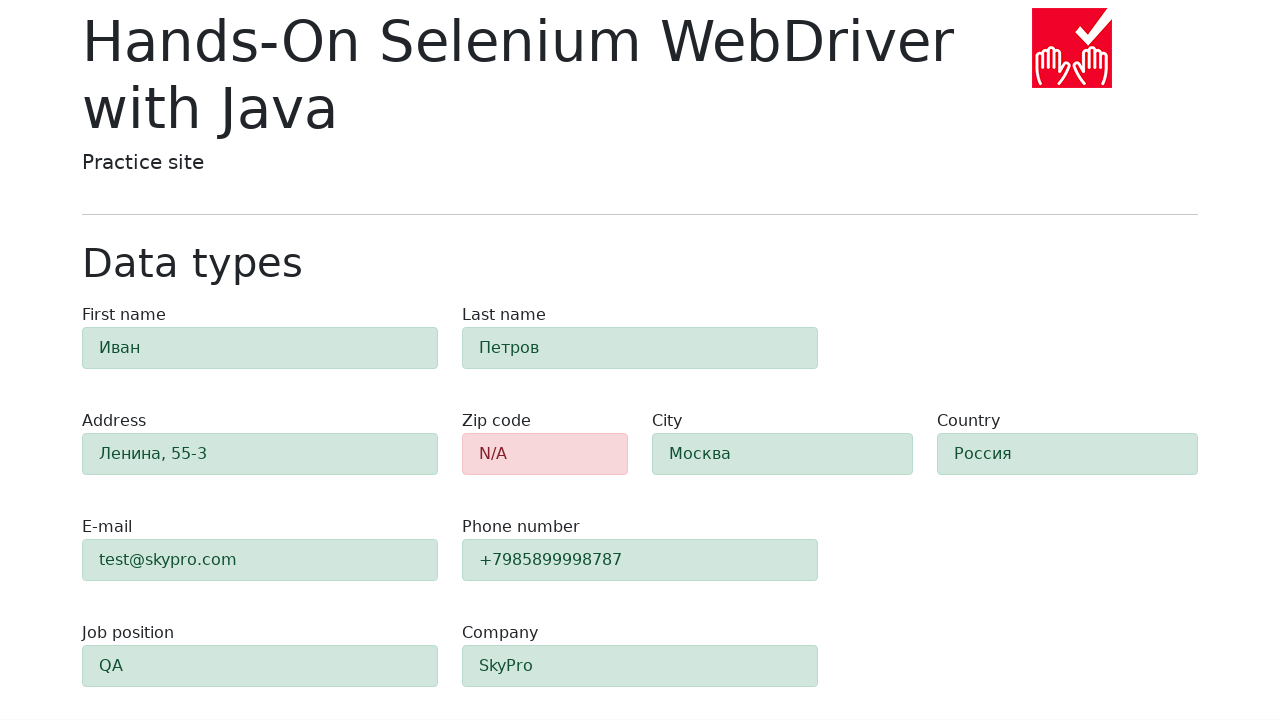

Waited for results section to appear
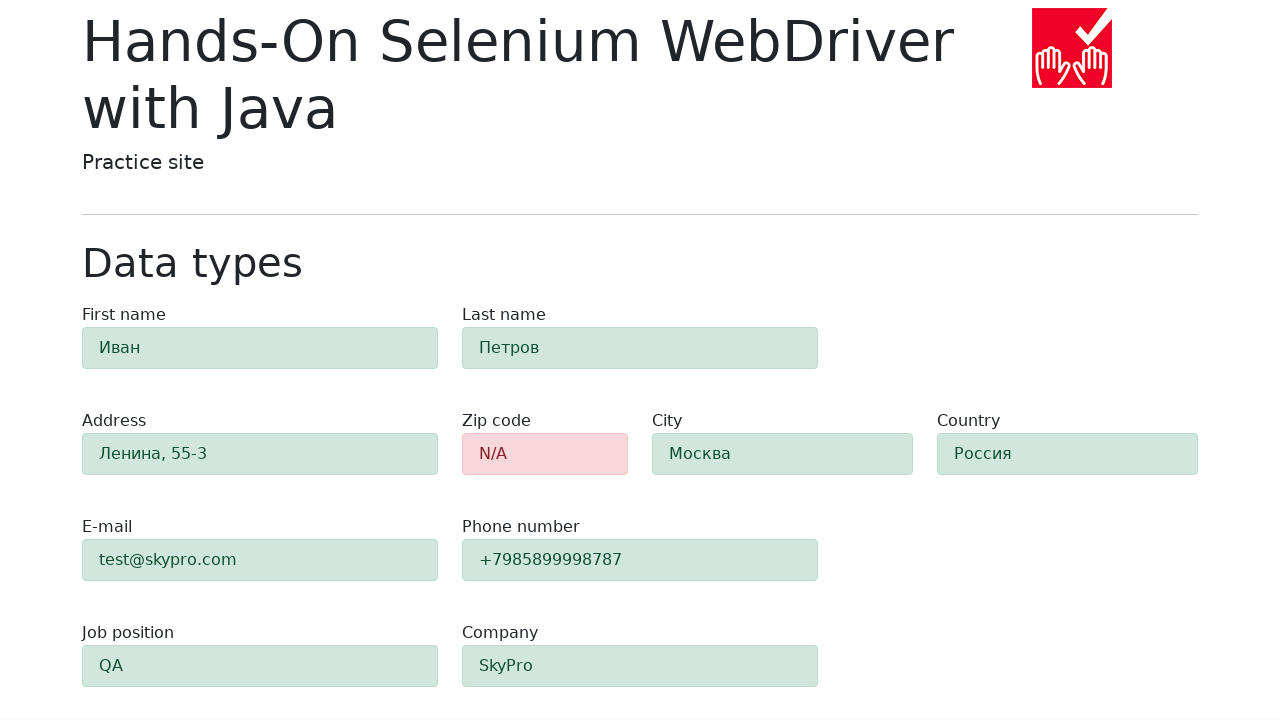

Located zip code field element
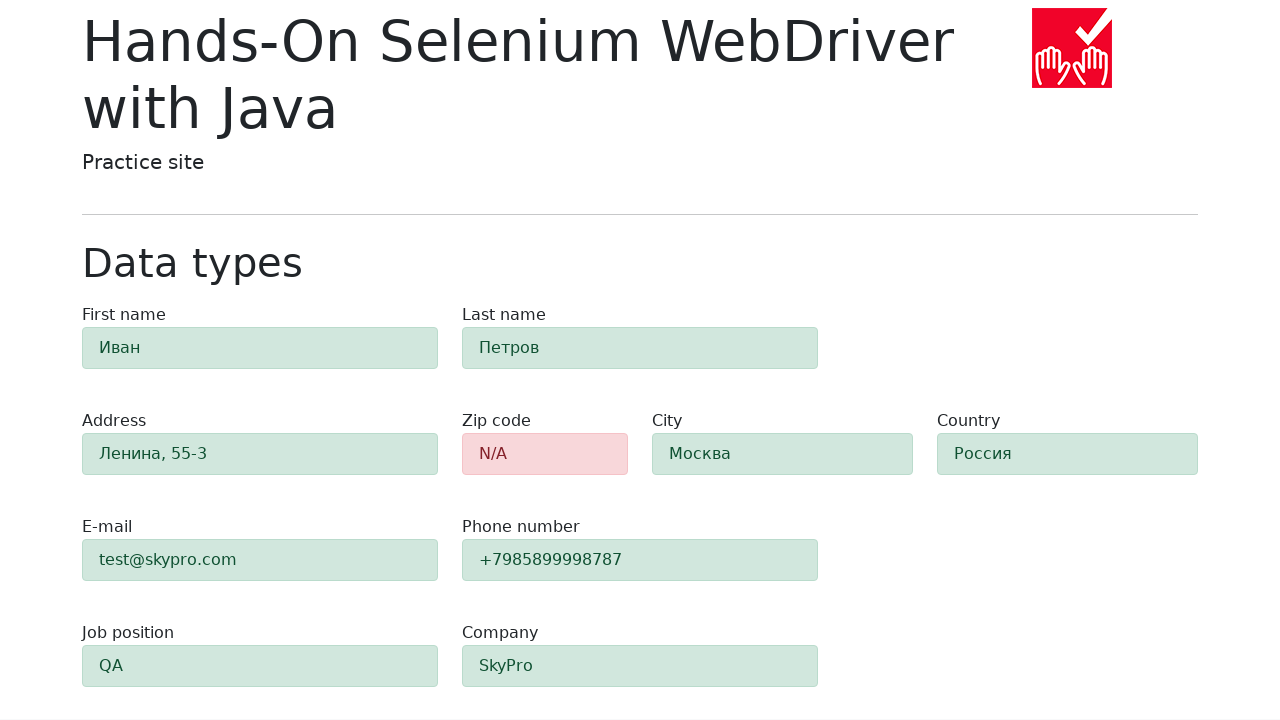

Verified zip code field has alert-danger class (red error)
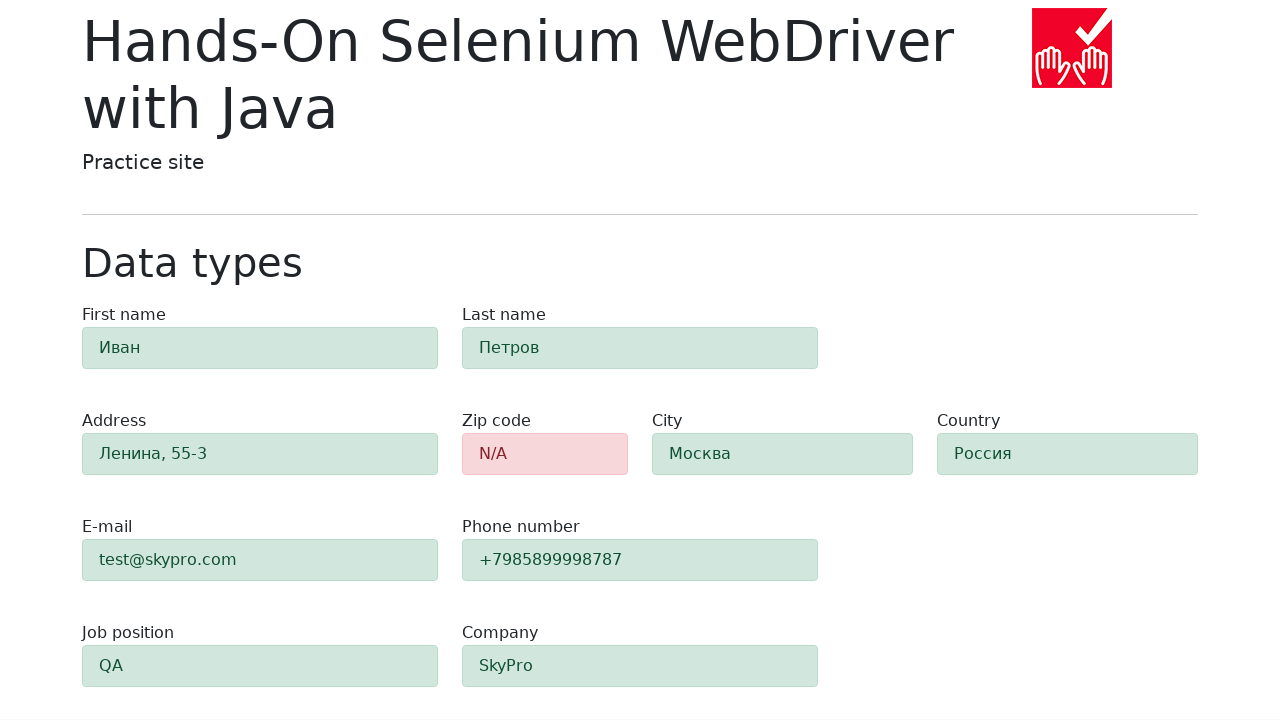

Located all success fields
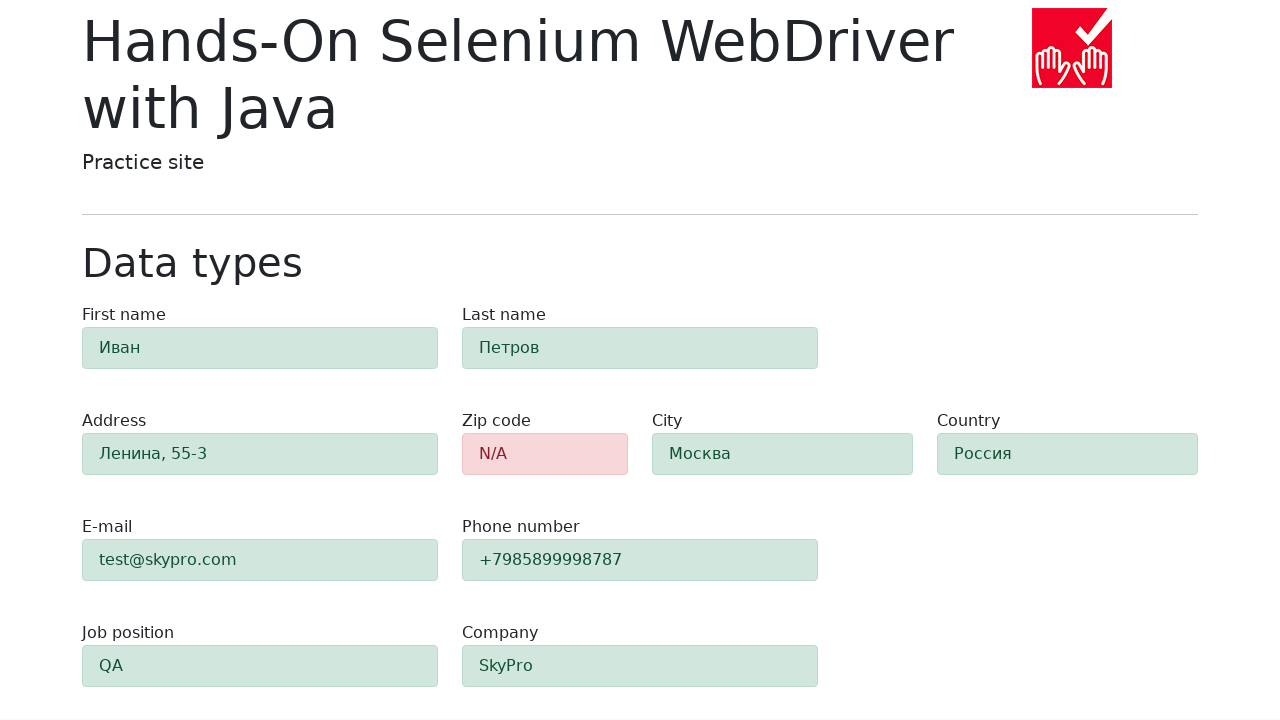

Verified 9 fields have alert-success class (green success)
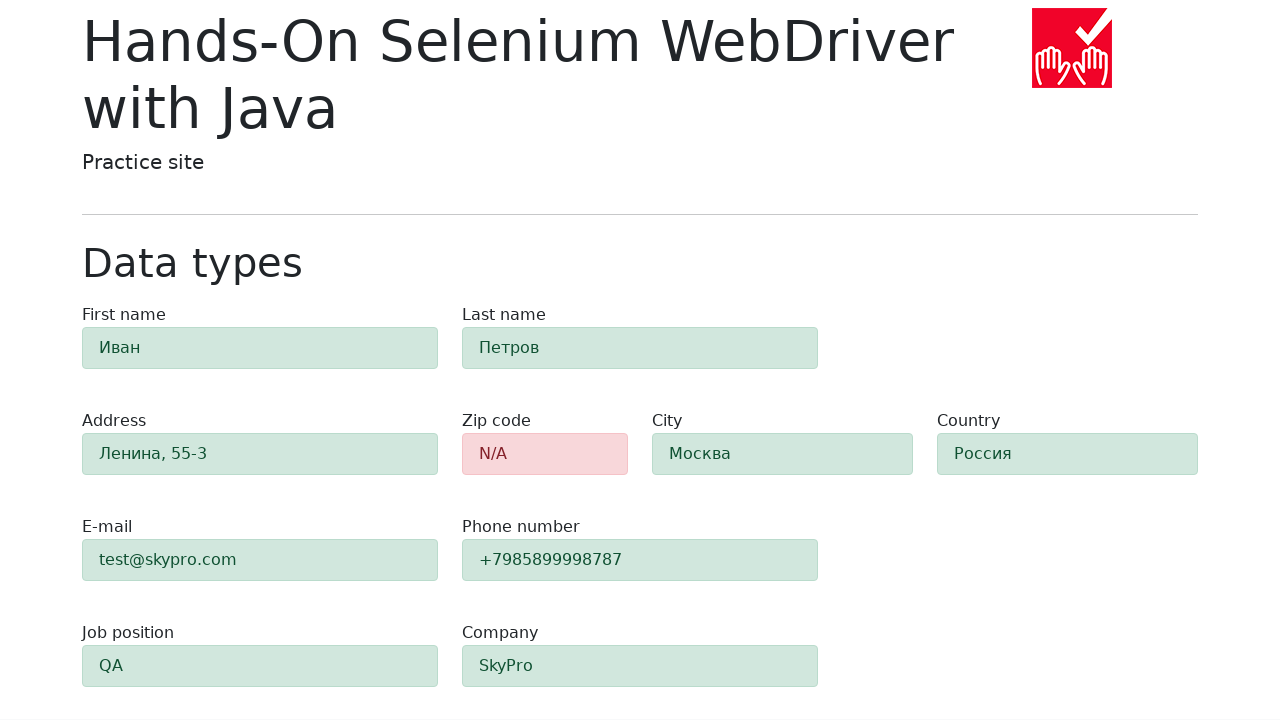

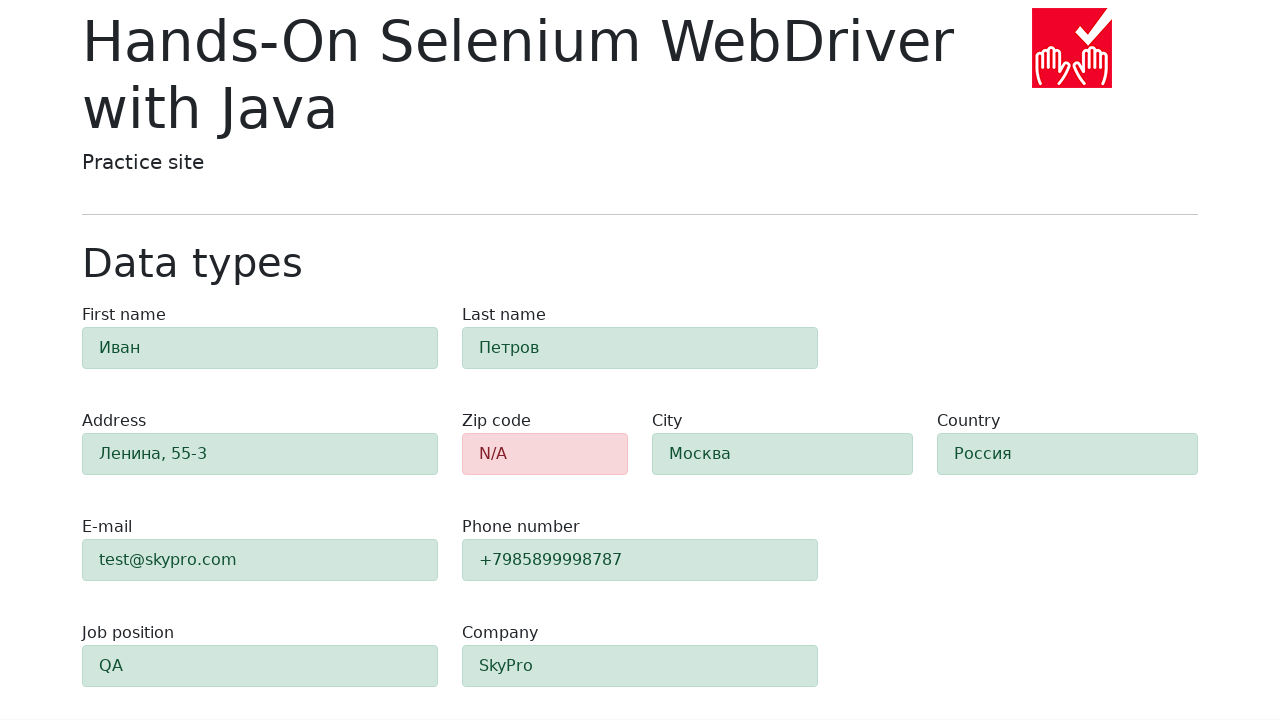